Tests JavaScript alert handling including accept, dismiss, and prompt alerts on an automation demo site

Starting URL: https://demo.automationtesting.in/Alerts.html

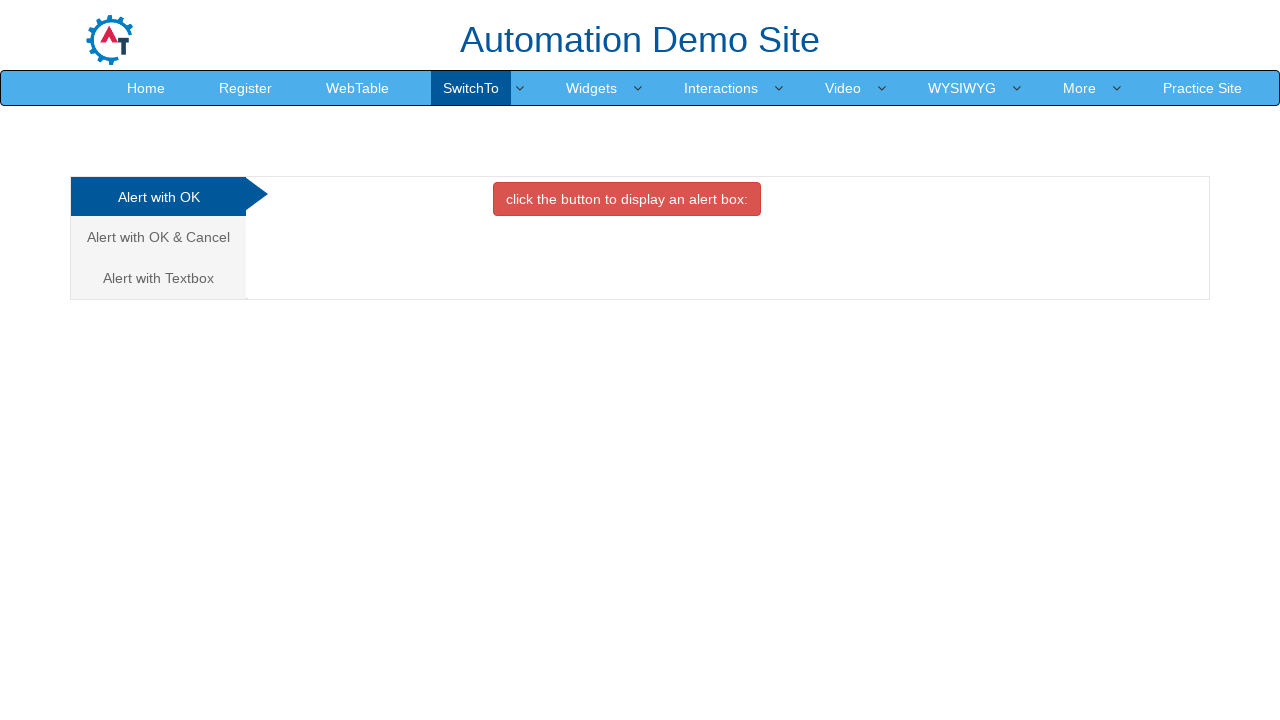

Clicked button to trigger alert at (627, 199) on xpath=//*[@class='btn btn-danger']
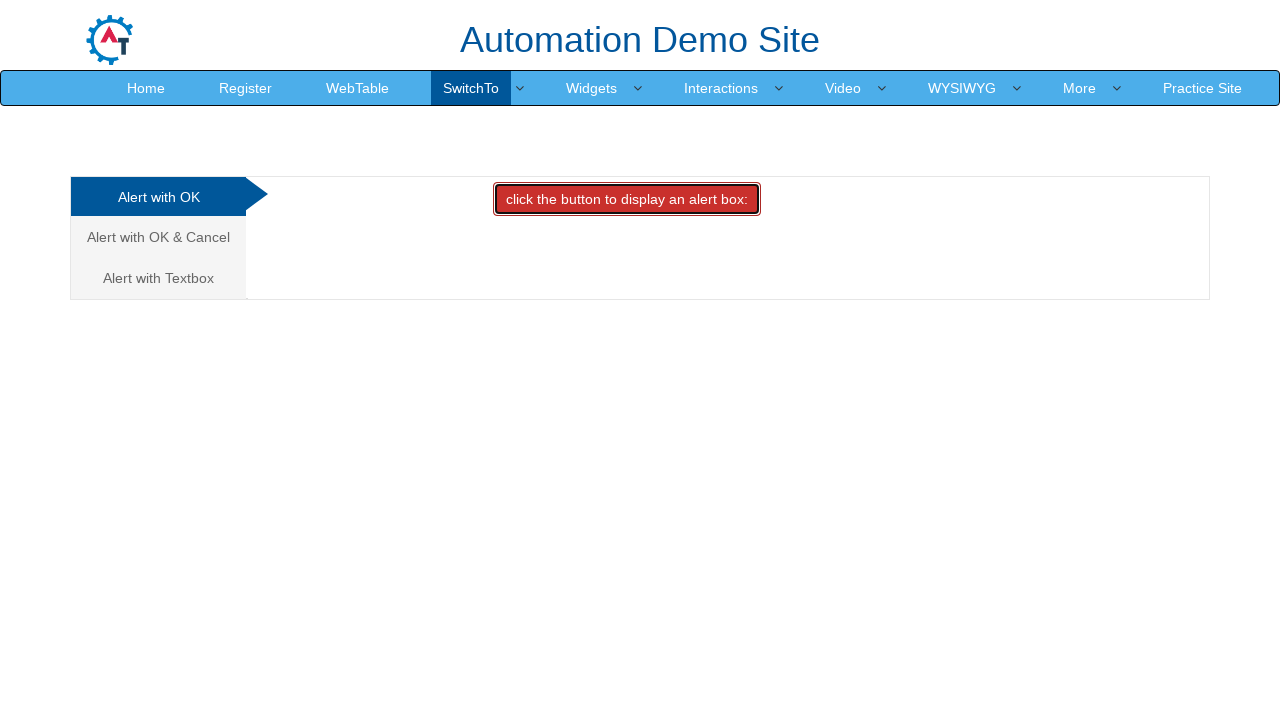

Set up dialog handler to accept alert
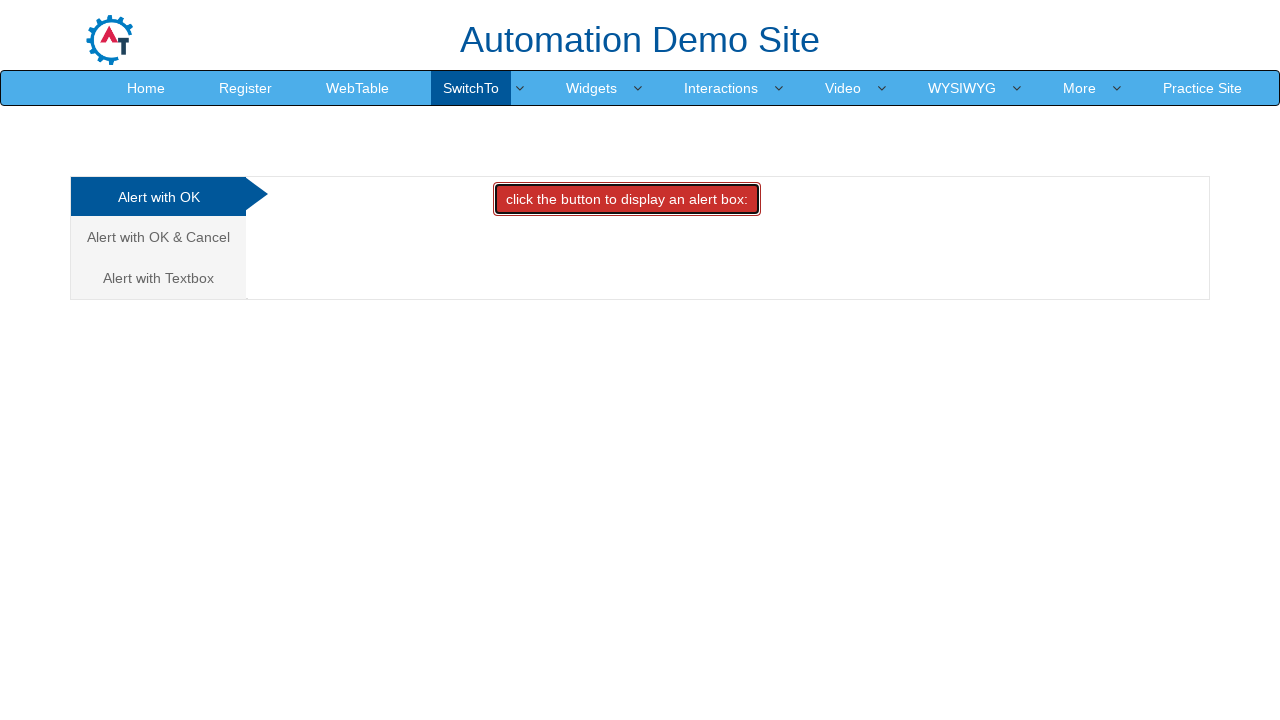

Clicked on Cancel tab at (158, 237) on xpath=//a[@href='#CancelTab']
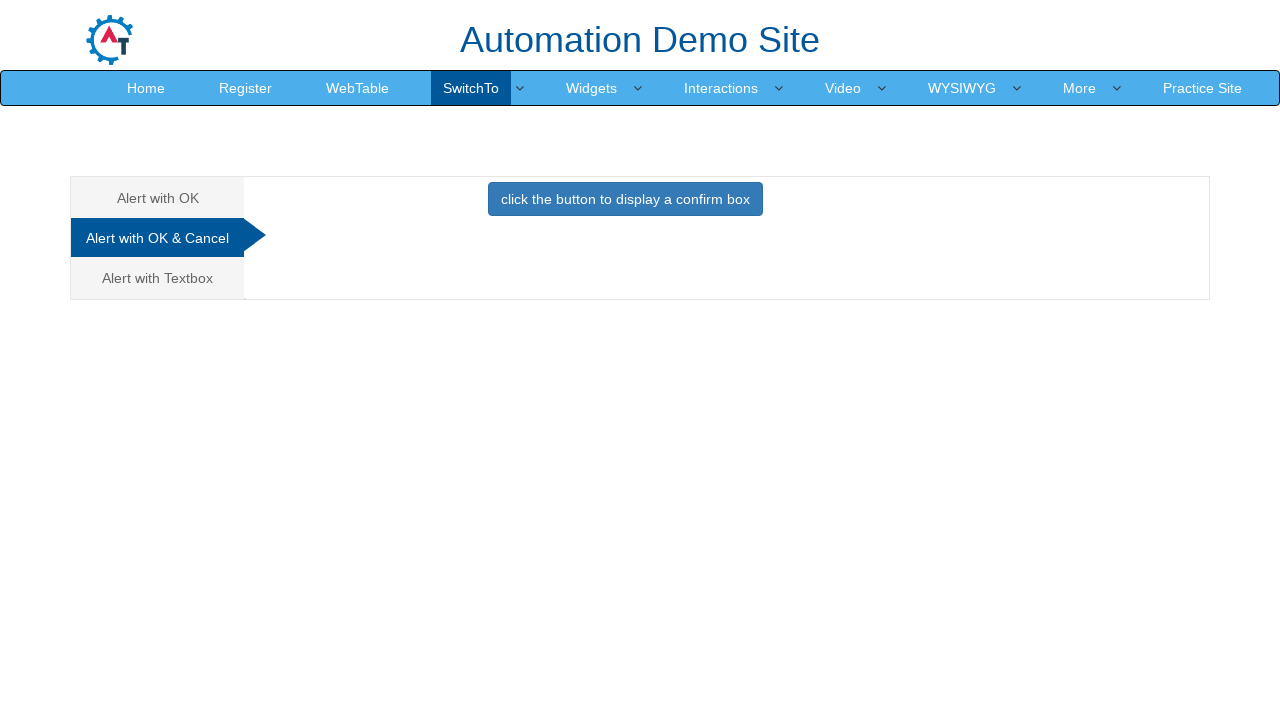

Clicked button to trigger cancel alert at (625, 199) on xpath=//*[@class='btn btn-primary']
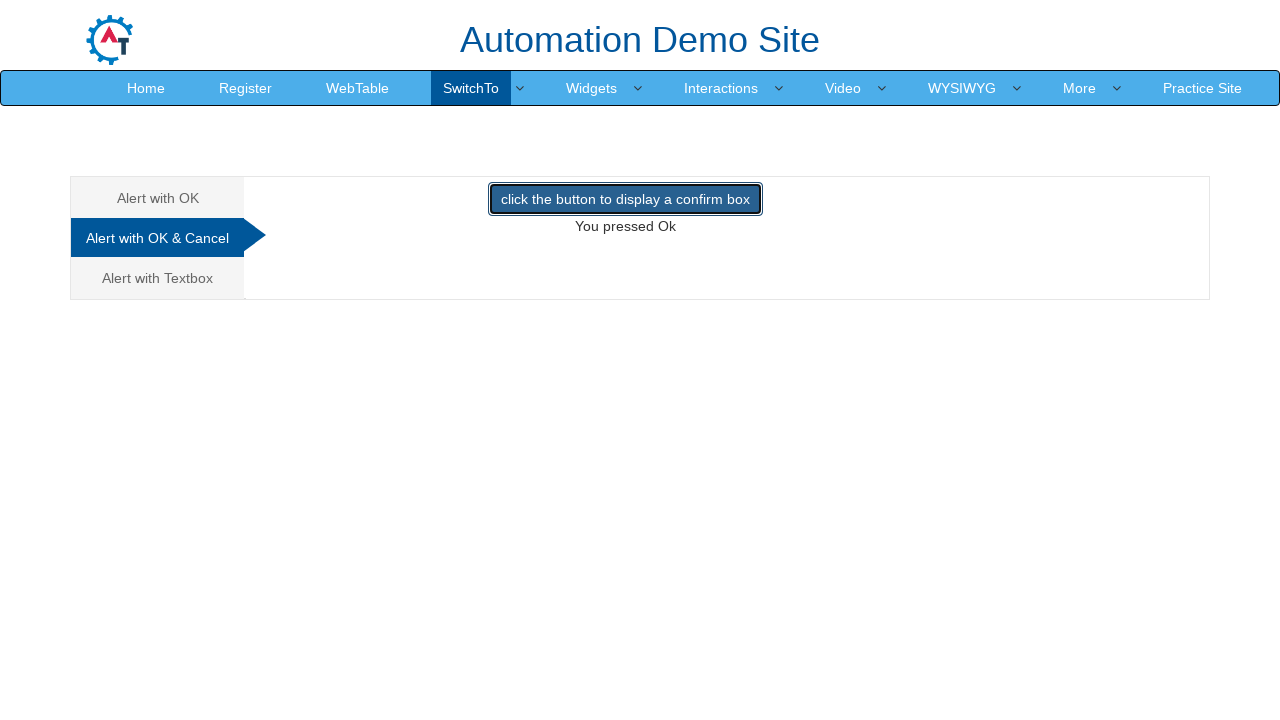

Clicked on Textbox tab at (158, 278) on xpath=//a[@href='#Textbox']
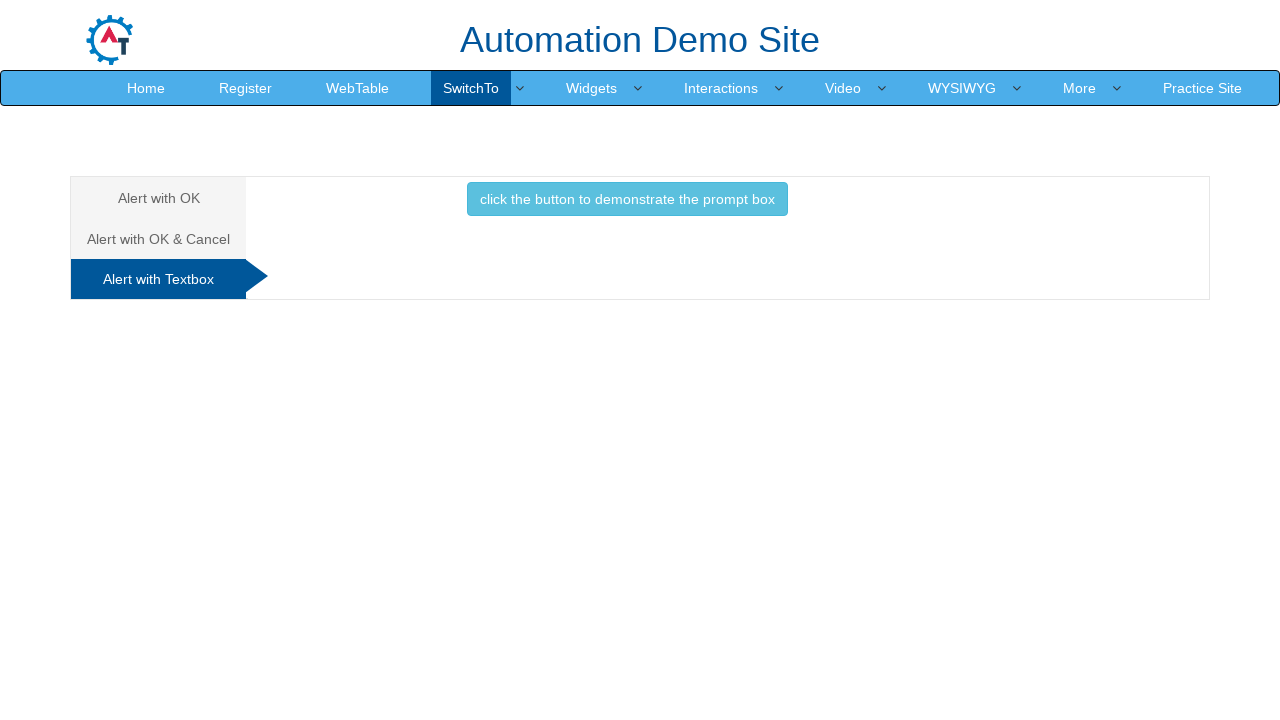

Set up dialog handler to accept prompt alert with text 'this is aditya'
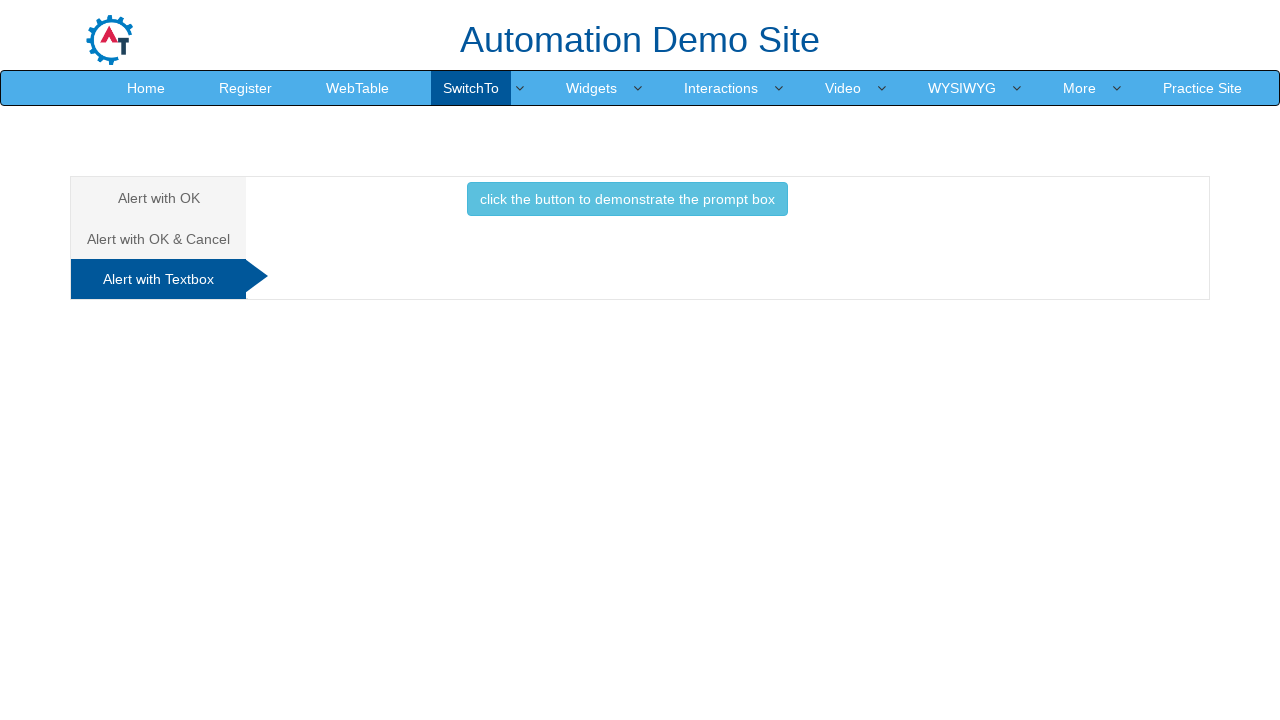

Clicked button to trigger prompt alert at (627, 199) on xpath=//*[@class='btn btn-info']
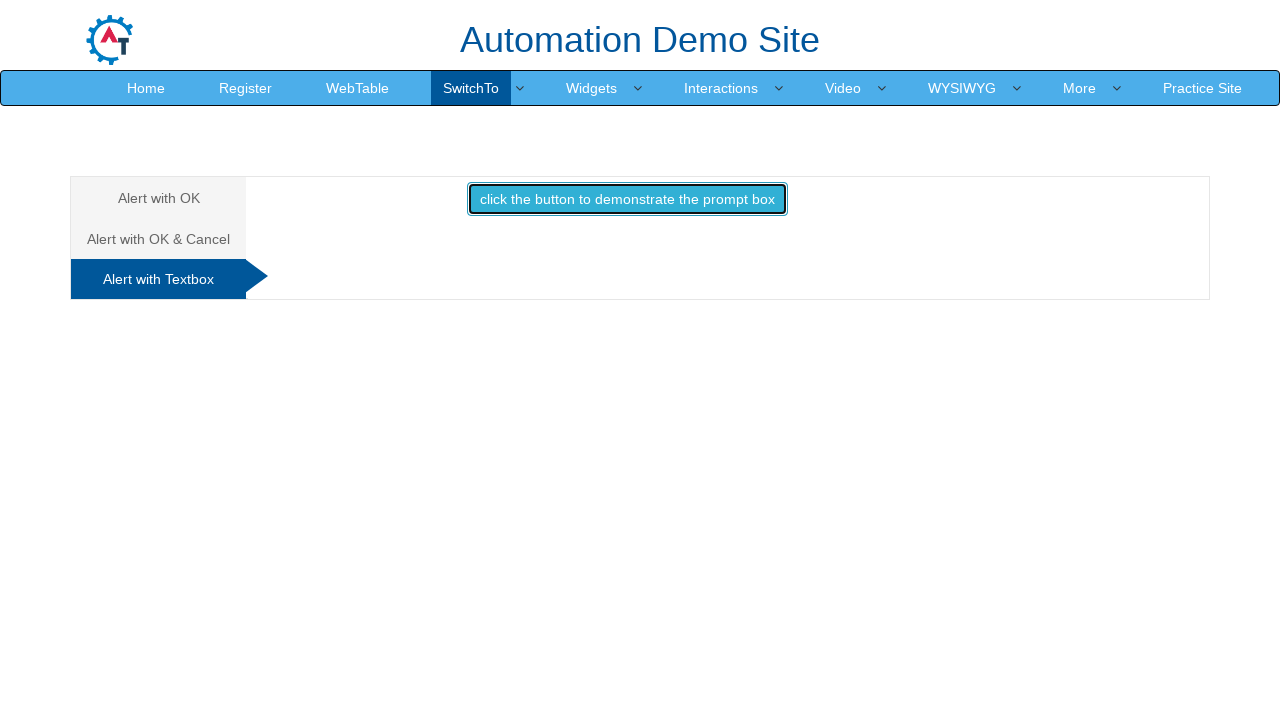

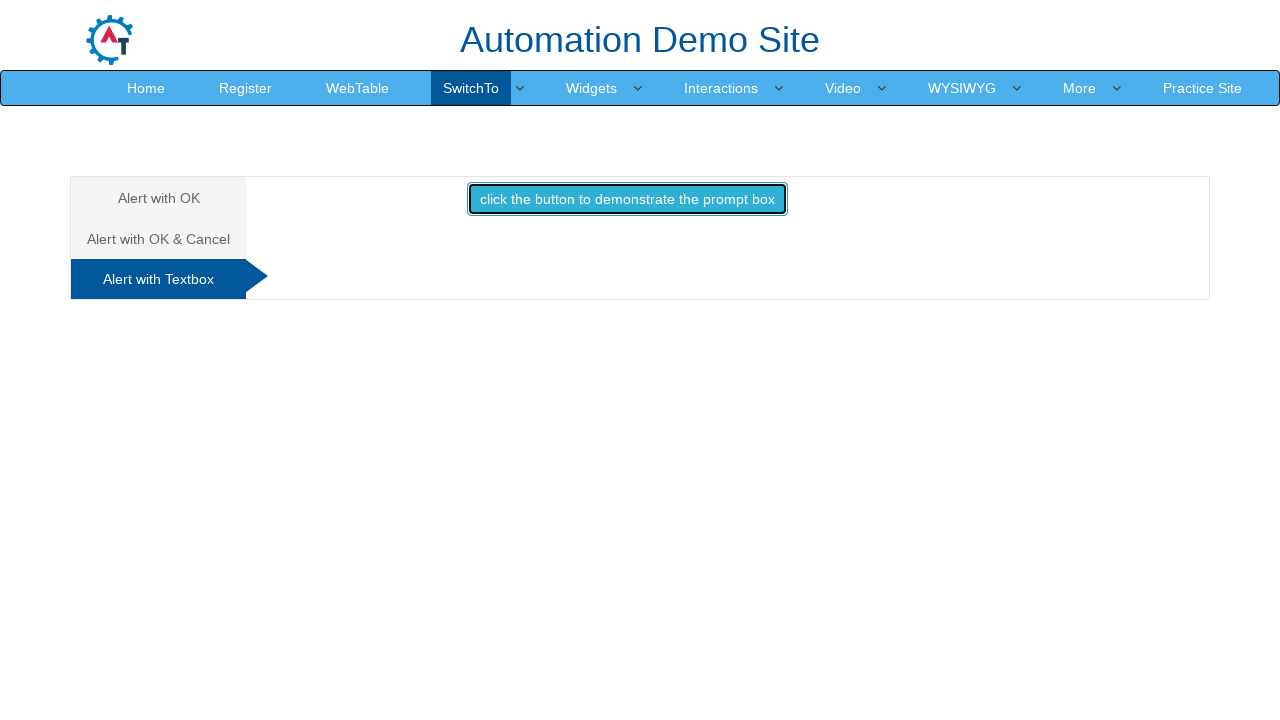